Tests pausing and resuming a countdown timer by starting with 30 seconds, clicking pause to see resume button, then clicking resume to continue.

Starting URL: https://kishizaki-42.github.io/timer/

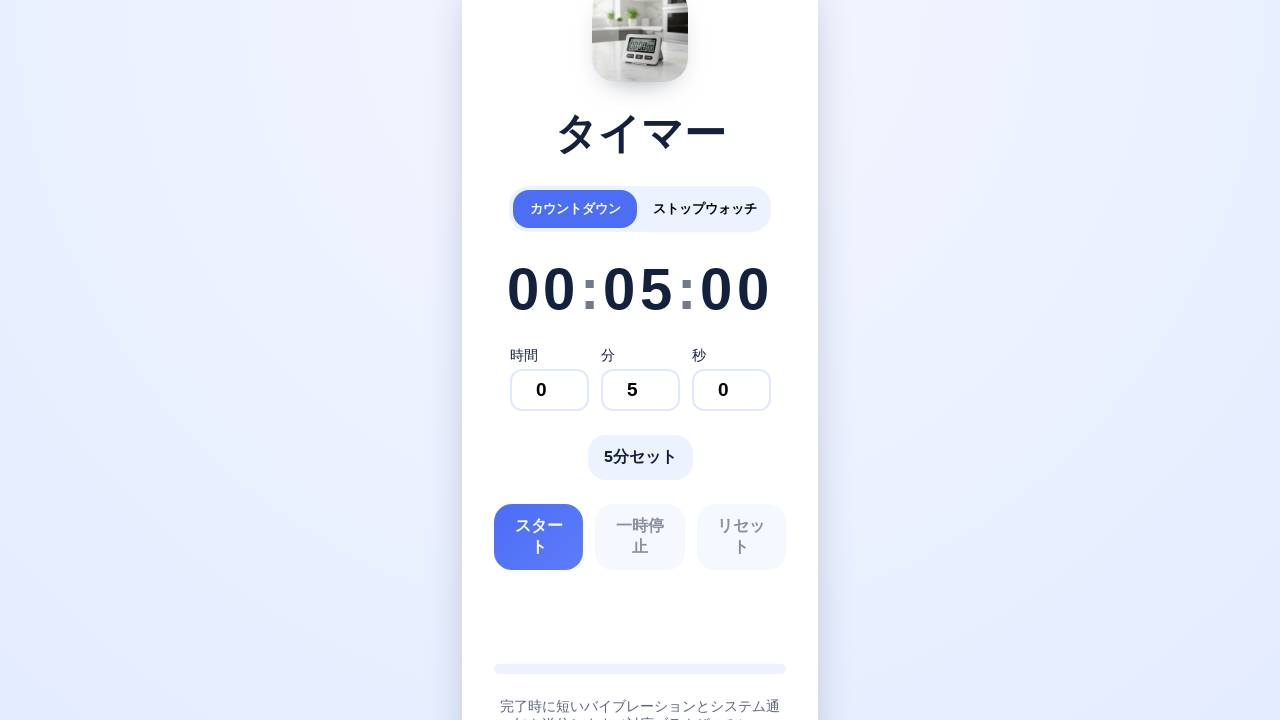

Set countdown timer to 30 seconds on role=spinbutton[name='秒']
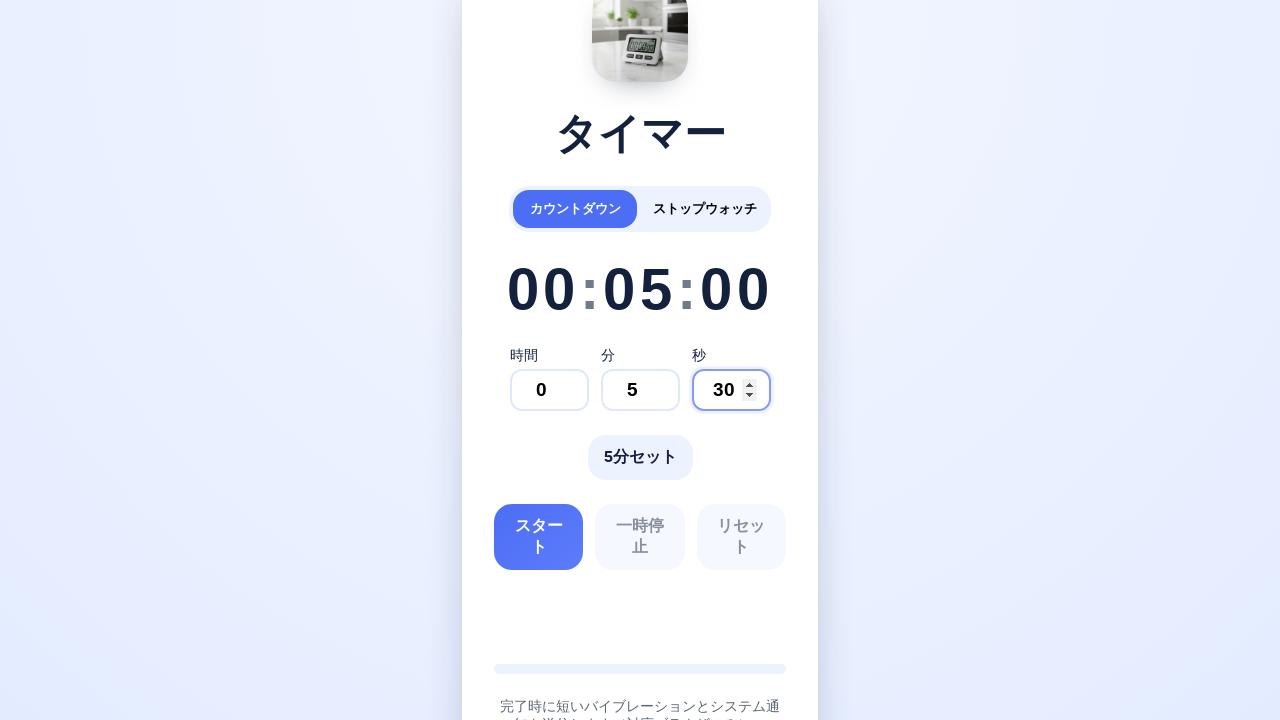

Clicked start button to begin countdown at (539, 537) on role=button[name='スタート']
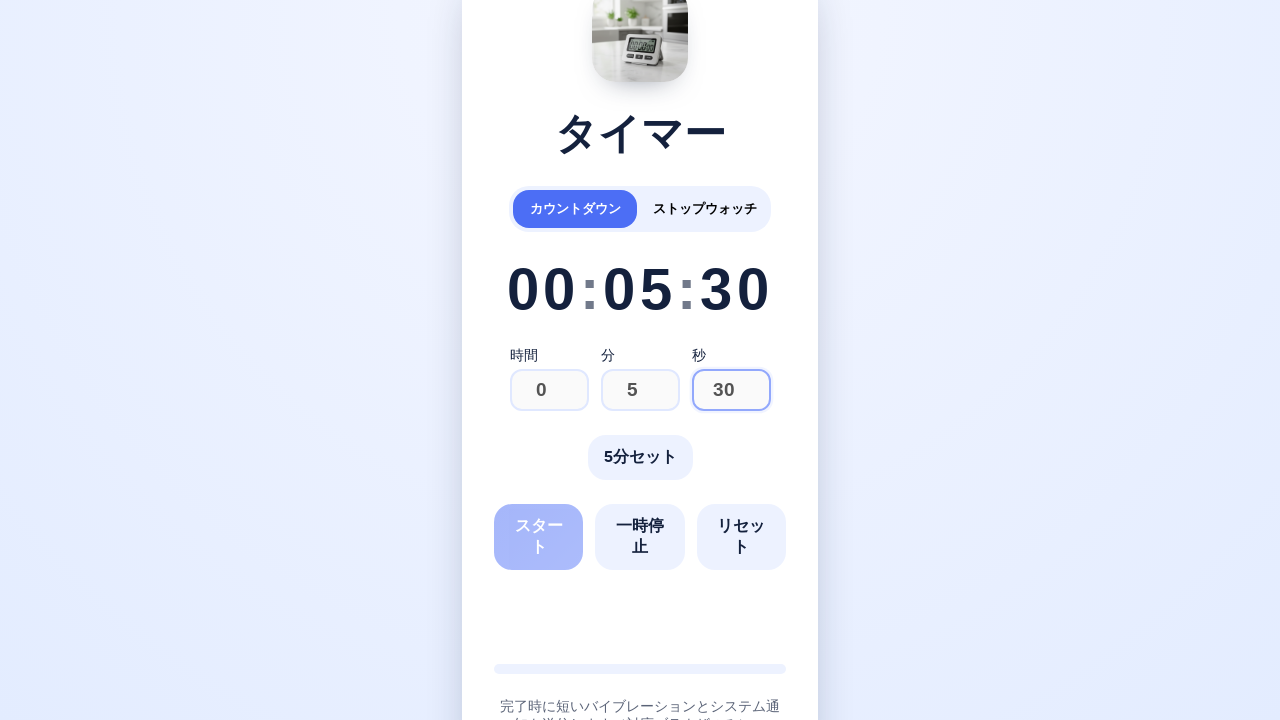

Clicked pause button to pause countdown at (640, 537) on role=button[name='一時停止']
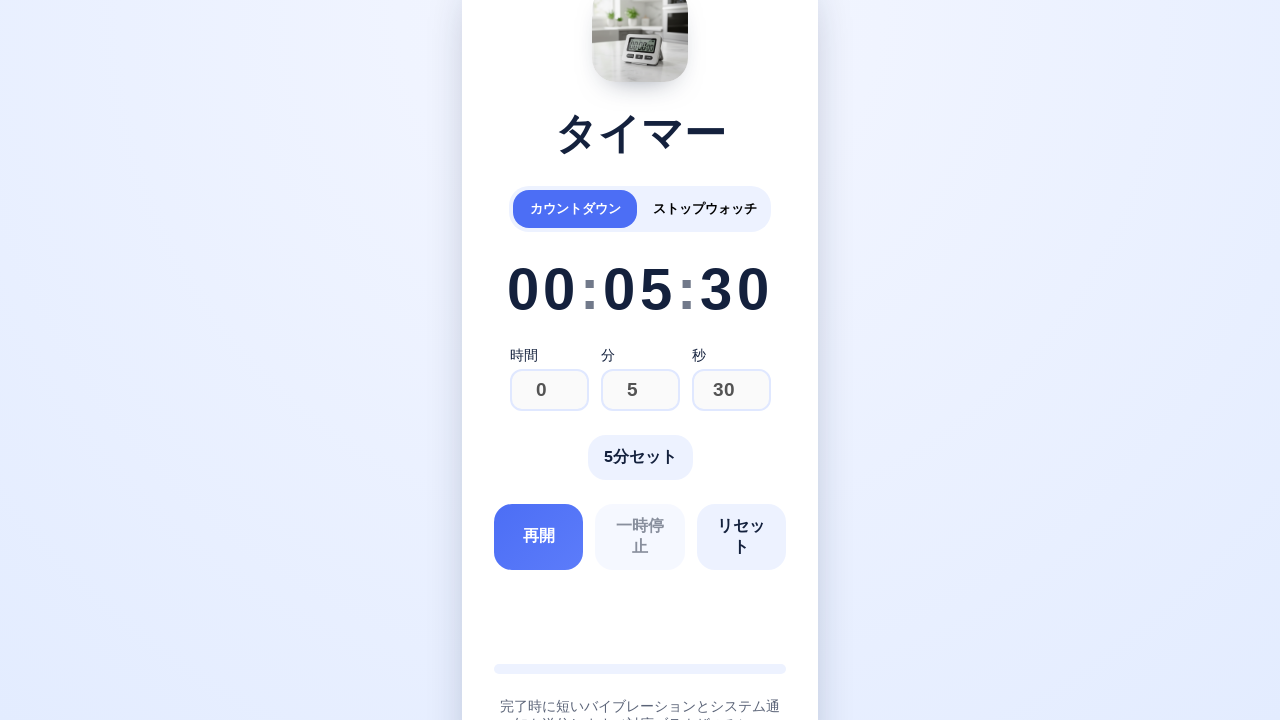

Verified pause button changed to resume button
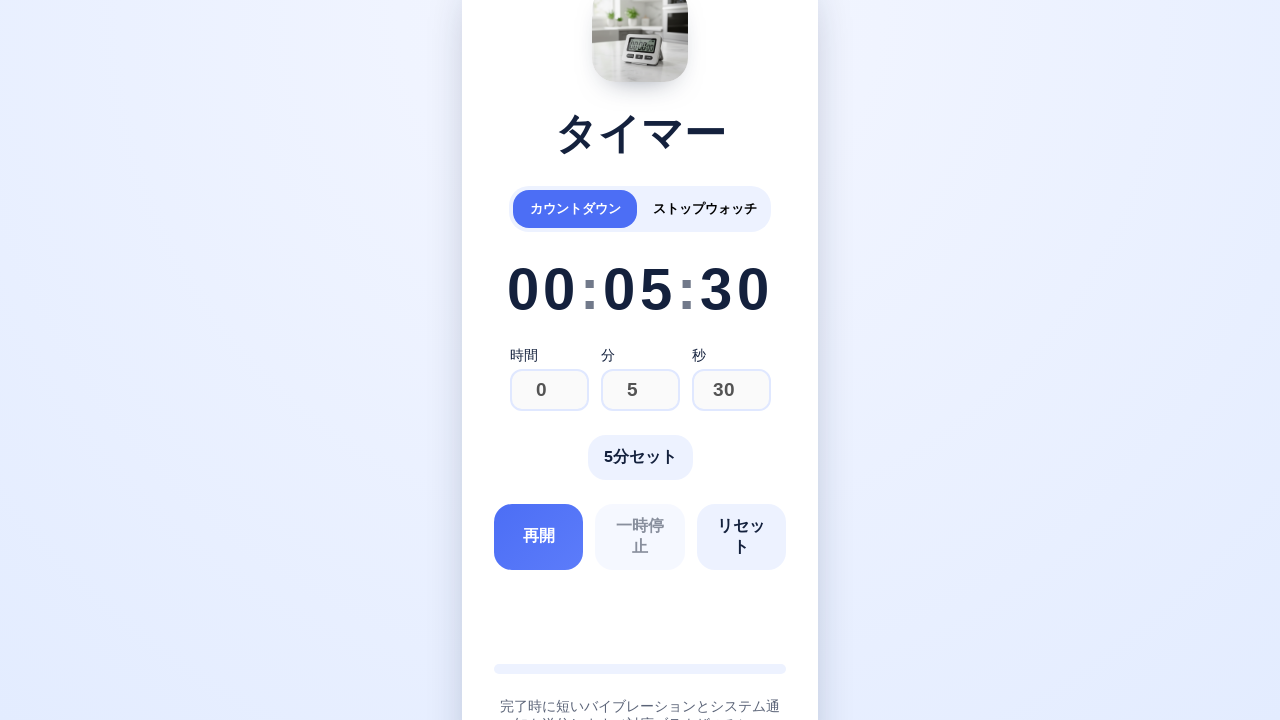

Clicked resume button to continue countdown at (539, 537) on role=button[name='再開']
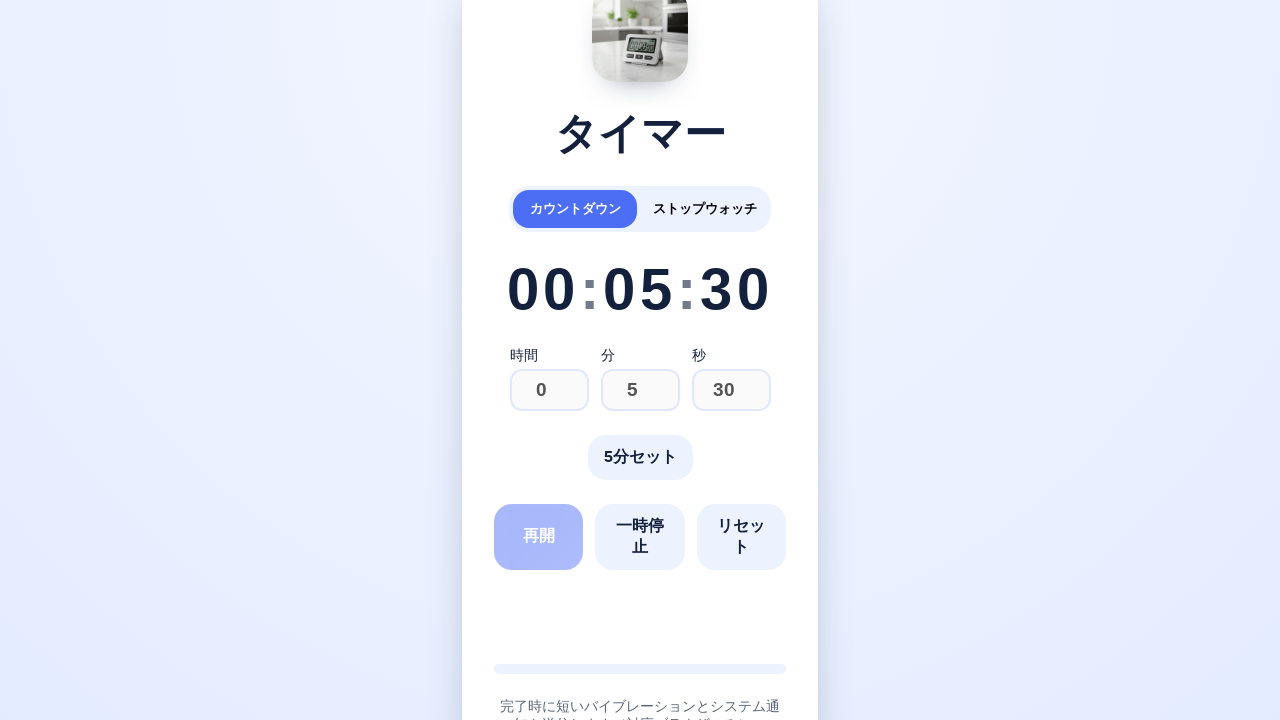

Verified pause button is visible again after resuming
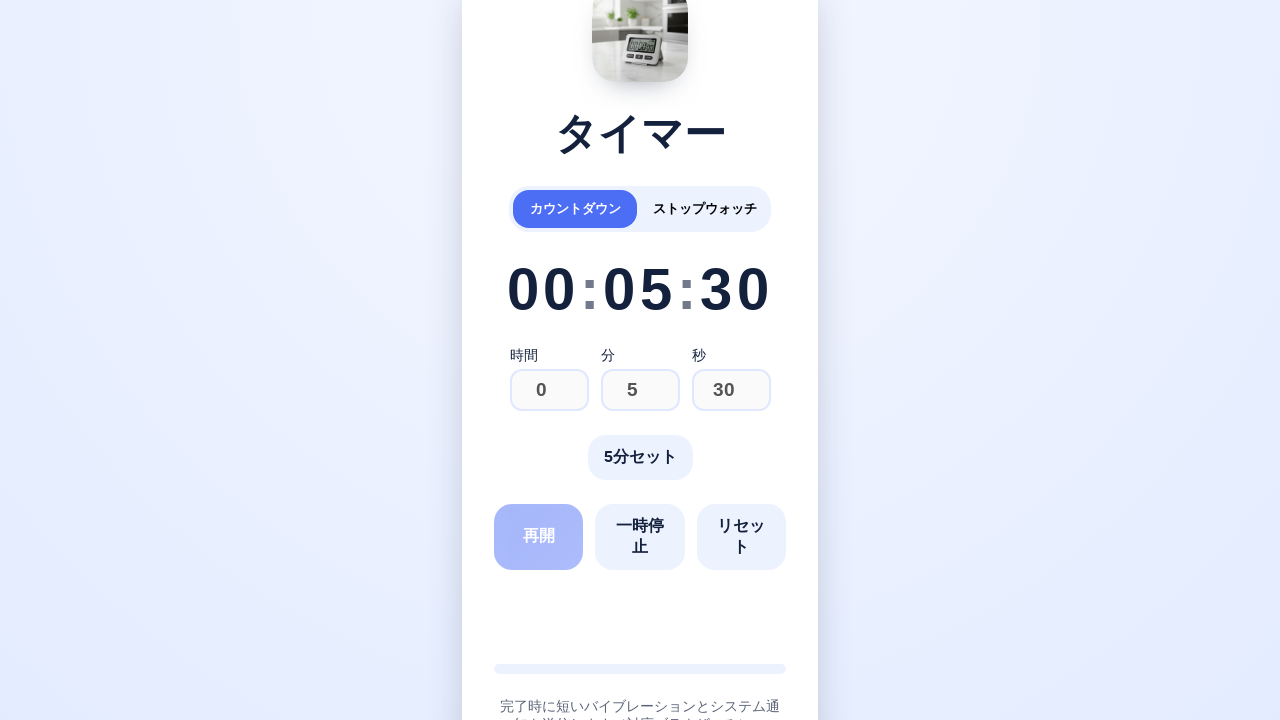

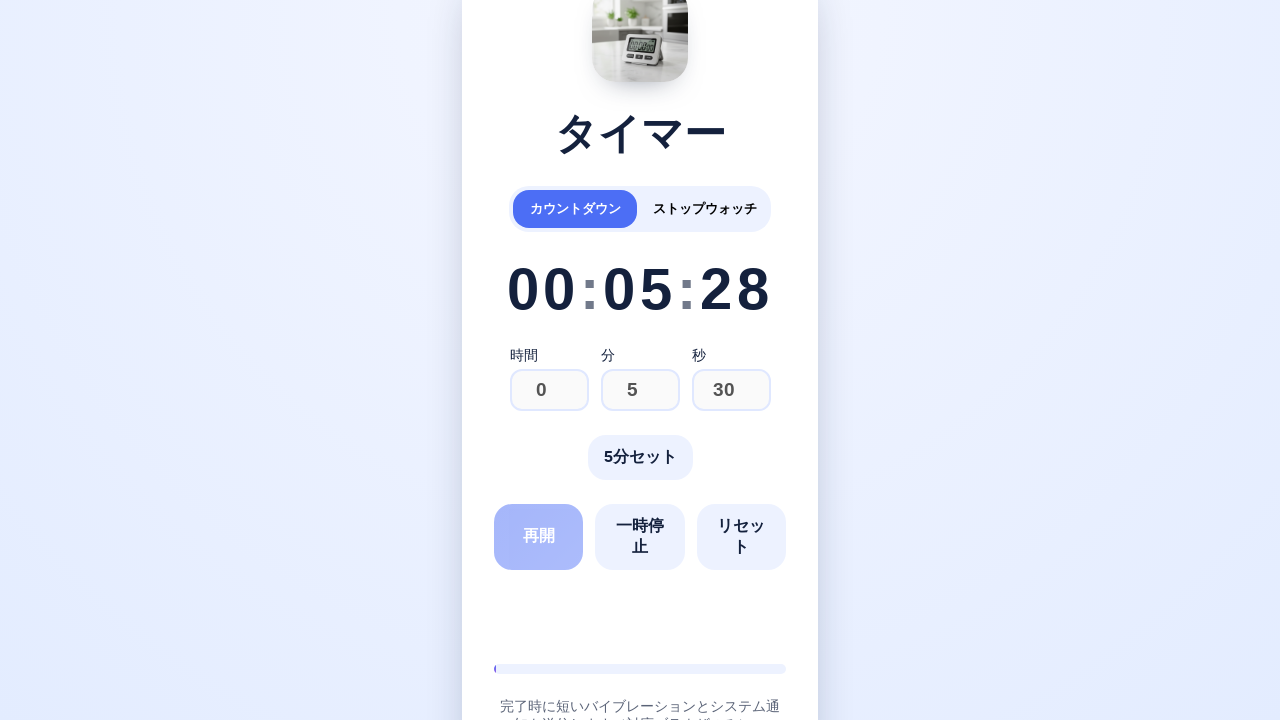